Tests XPath locator strategies using sibling and parent traversal to locate and retrieve text from button elements in the page header

Starting URL: https://rahulshettyacademy.com/AutomationPractice/

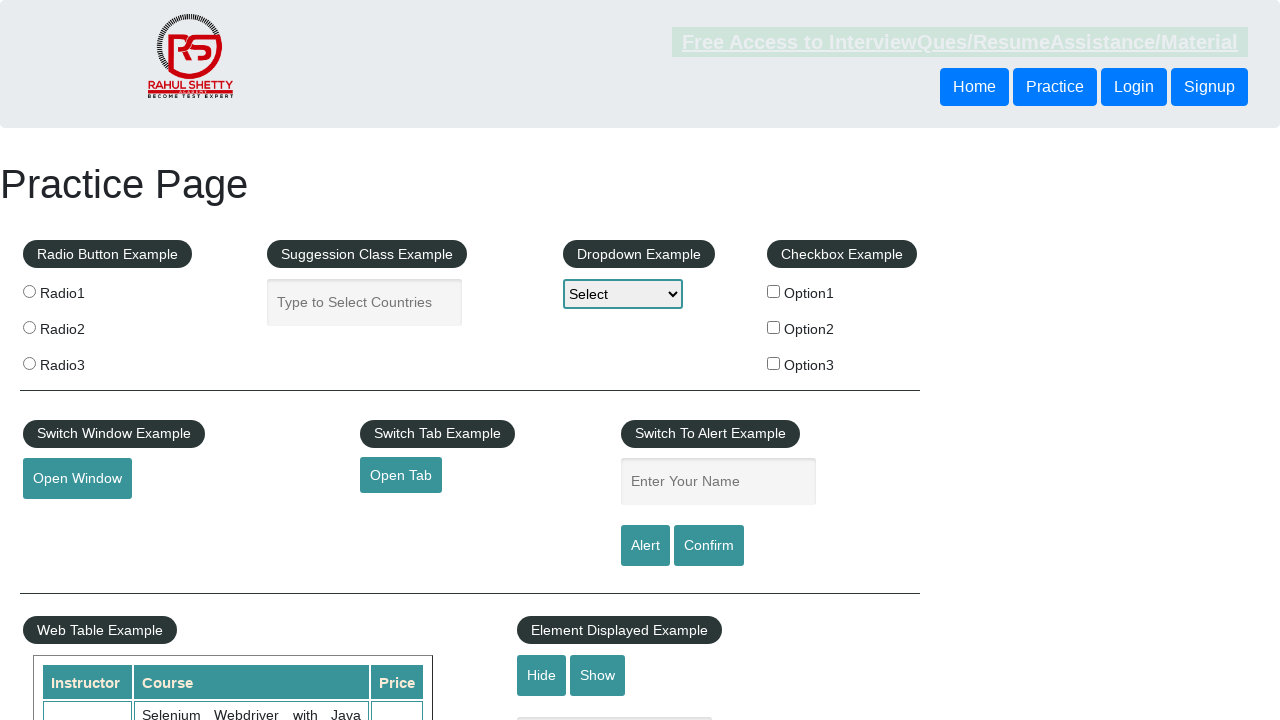

Located button text using XPath following-sibling traversal
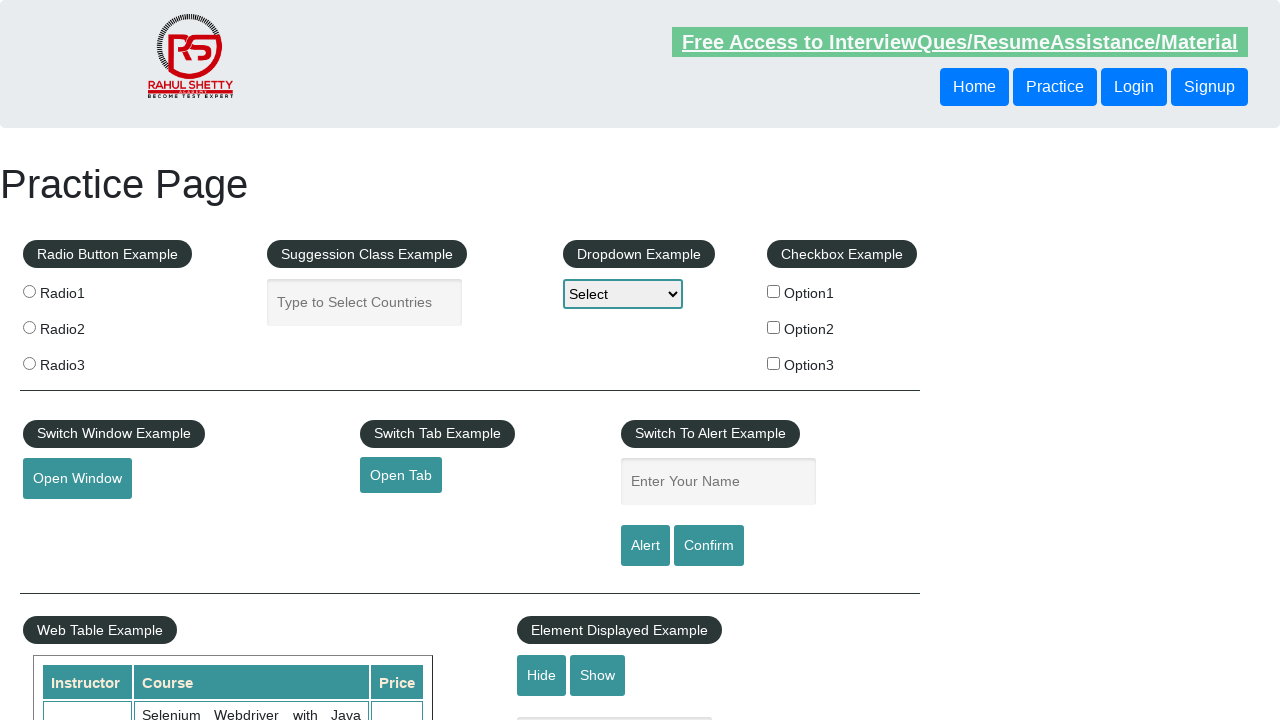

Located button text using XPath parent traversal
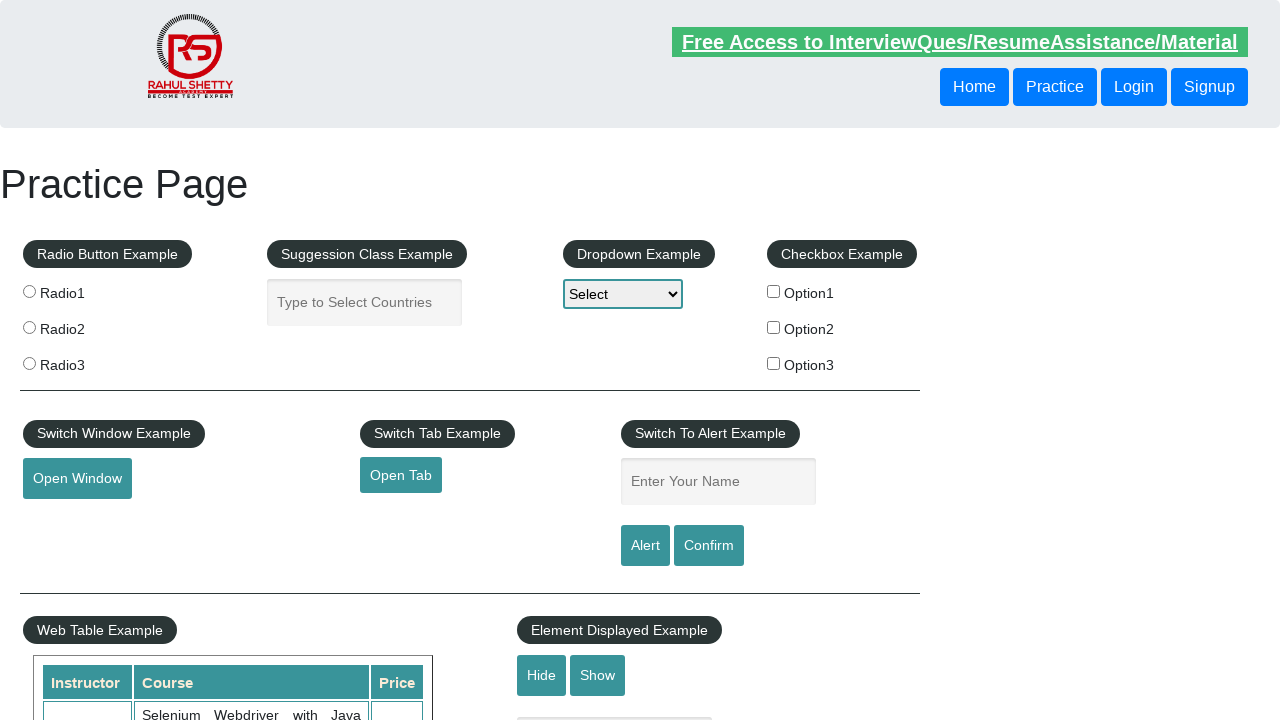

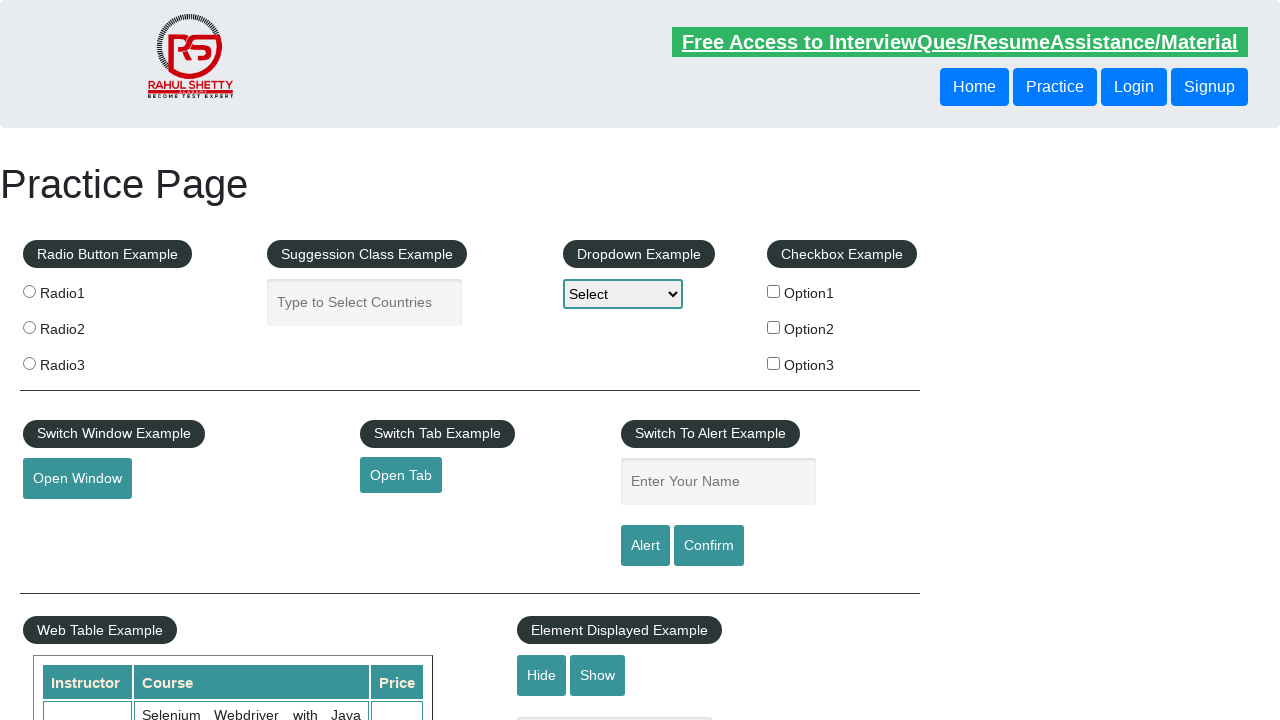